Tests login functionality with incorrect username and correct password, verifying the error message

Starting URL: https://the-internet.herokuapp.com/login

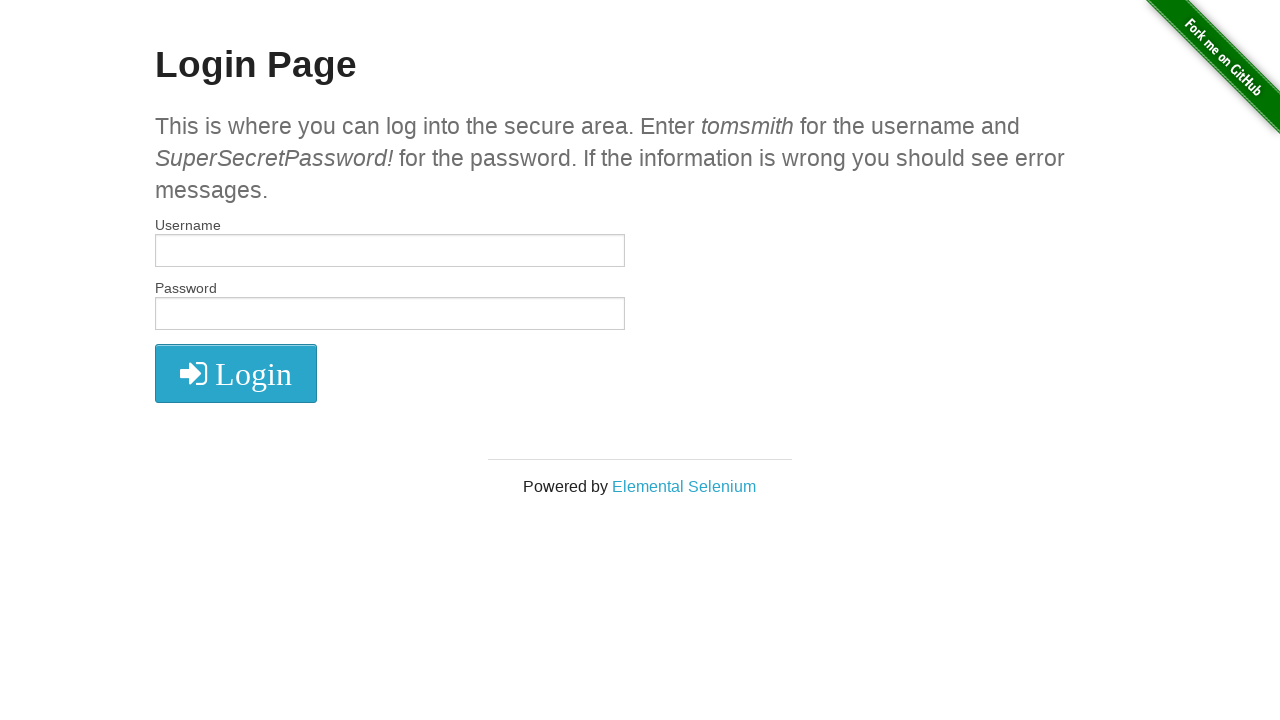

Filled username field with 'wrong_username' on #username
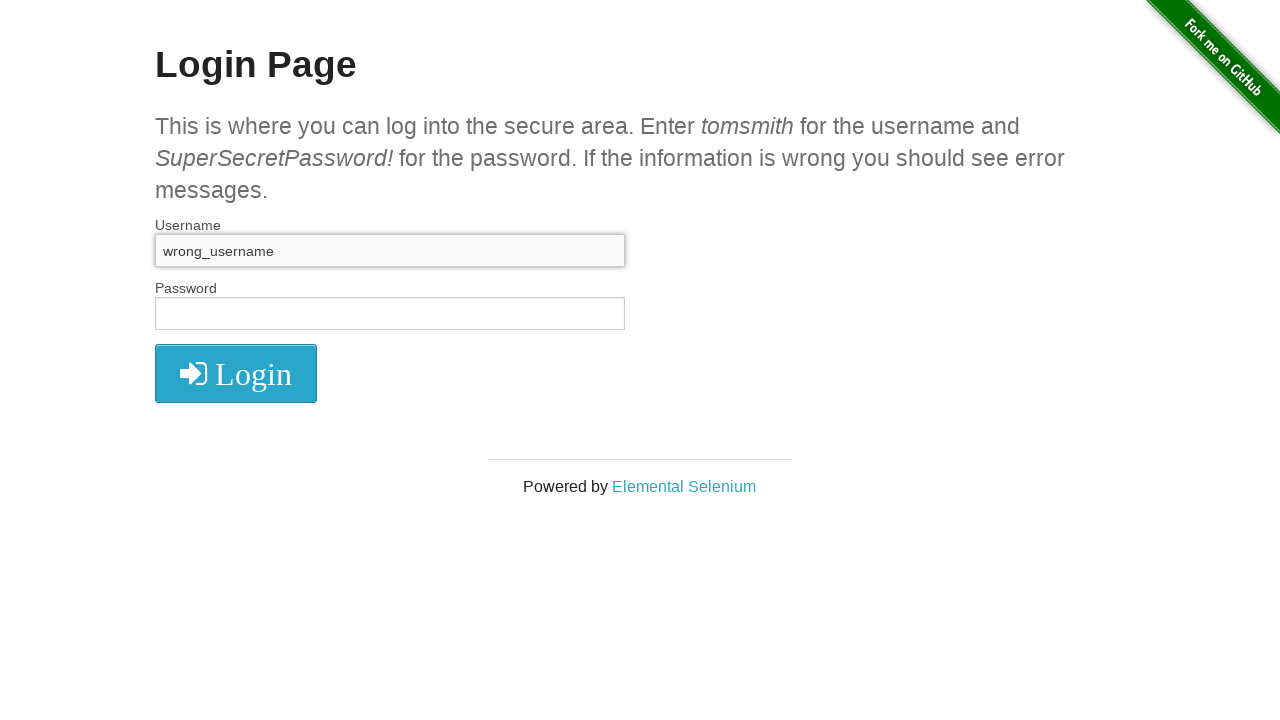

Filled password field with correct password on #password
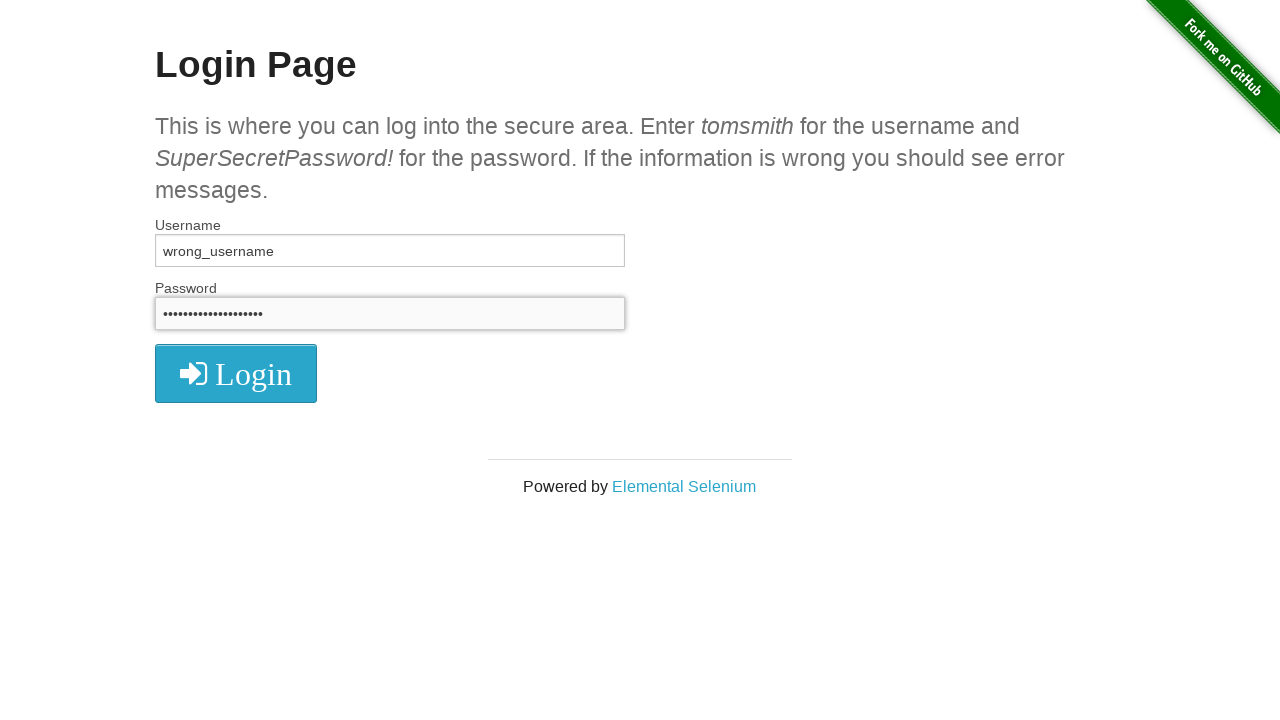

Clicked login button at (236, 373) on .radius
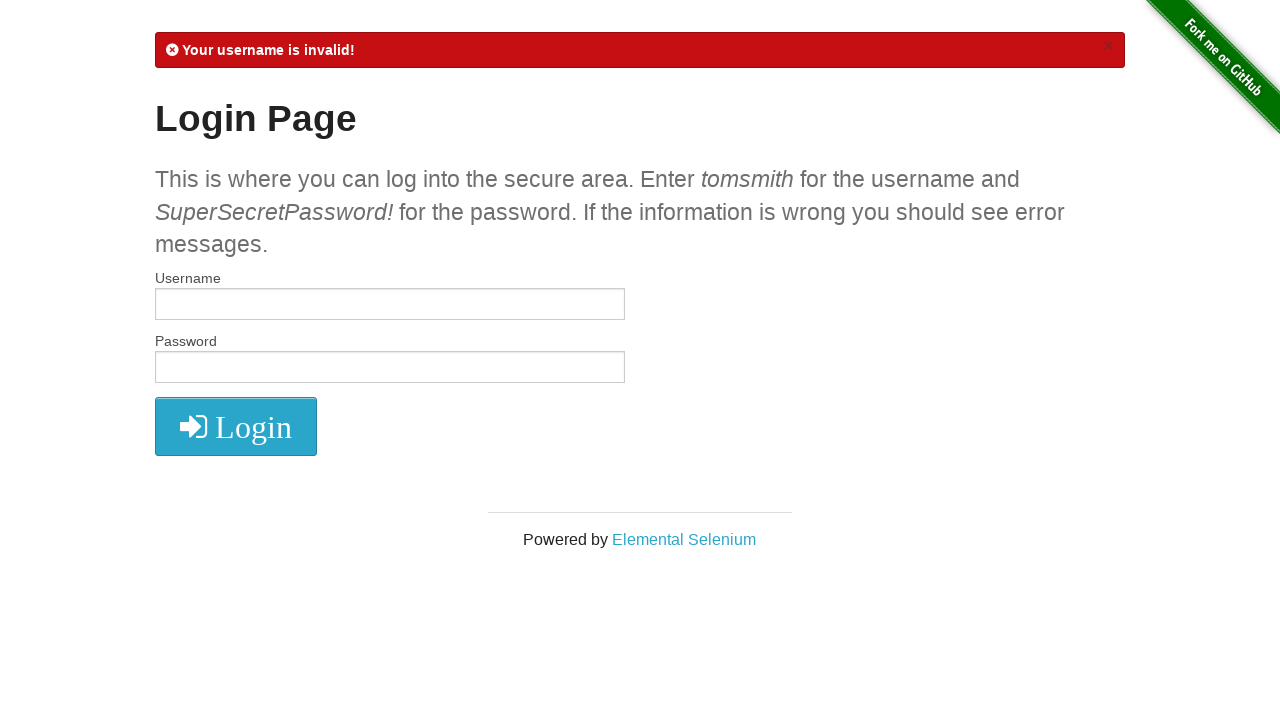

Error alert message appeared
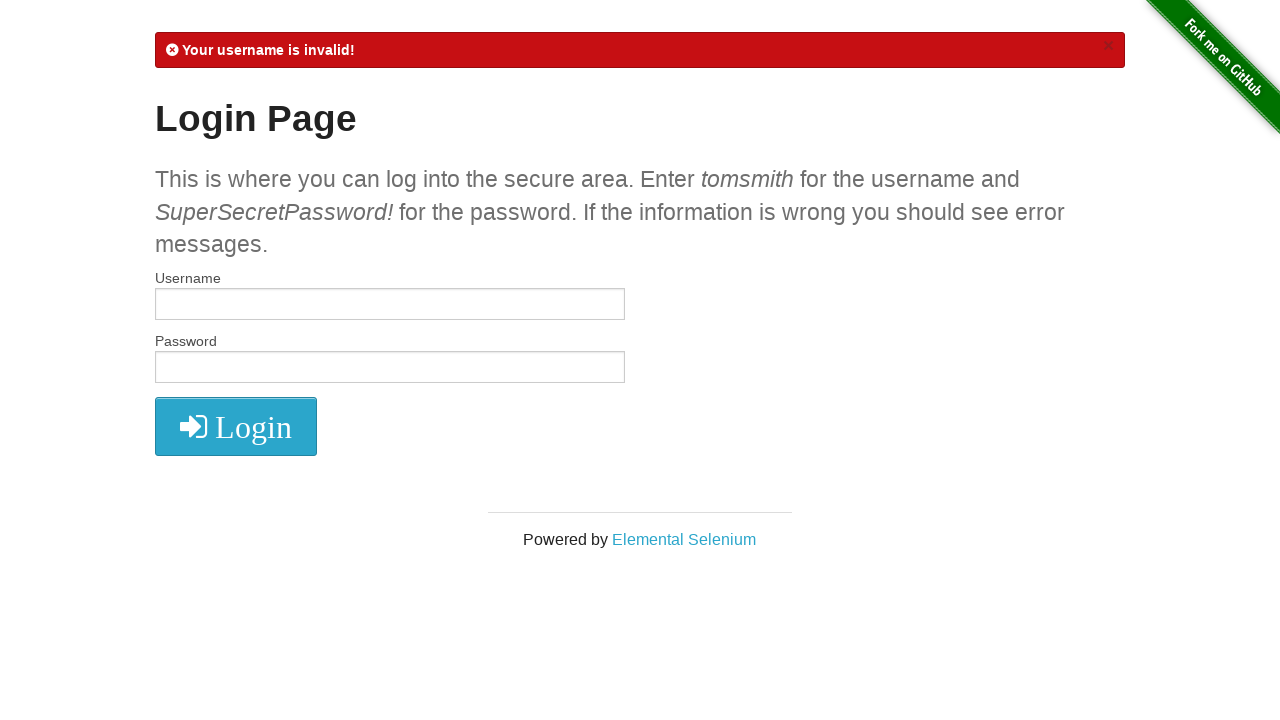

Retrieved alert text content
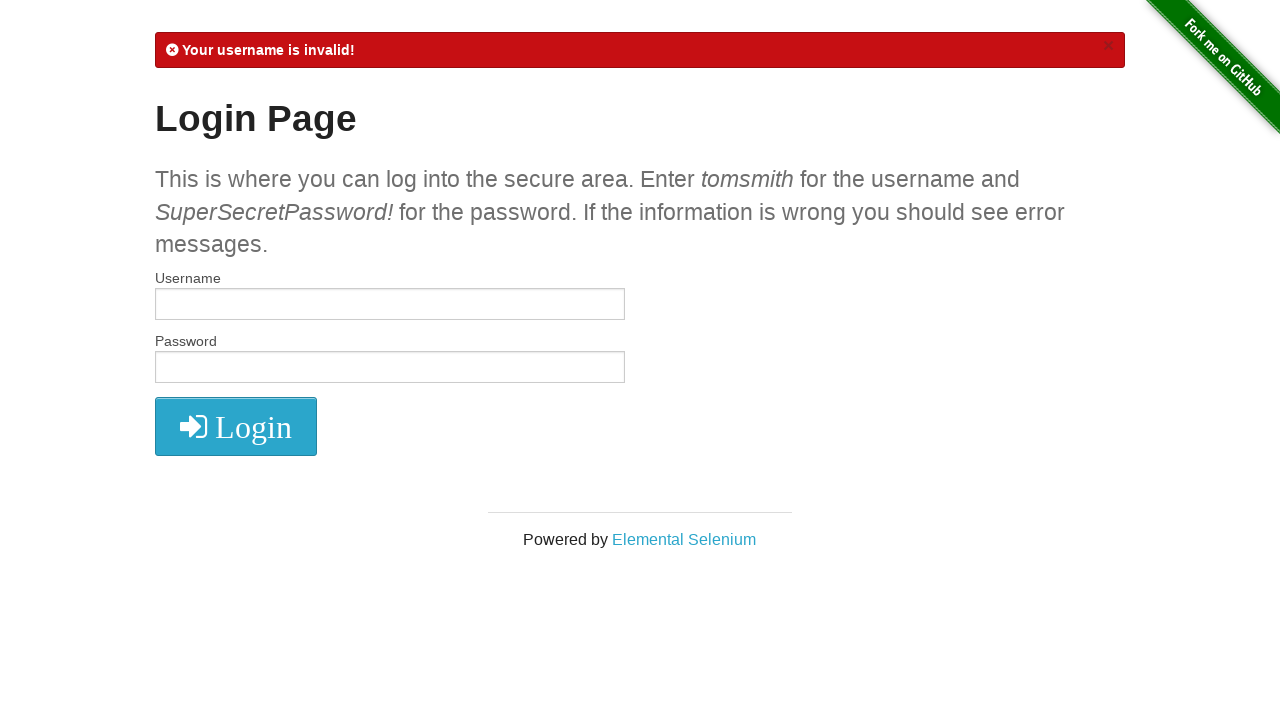

Verified error message contains 'Your username is invalid!'
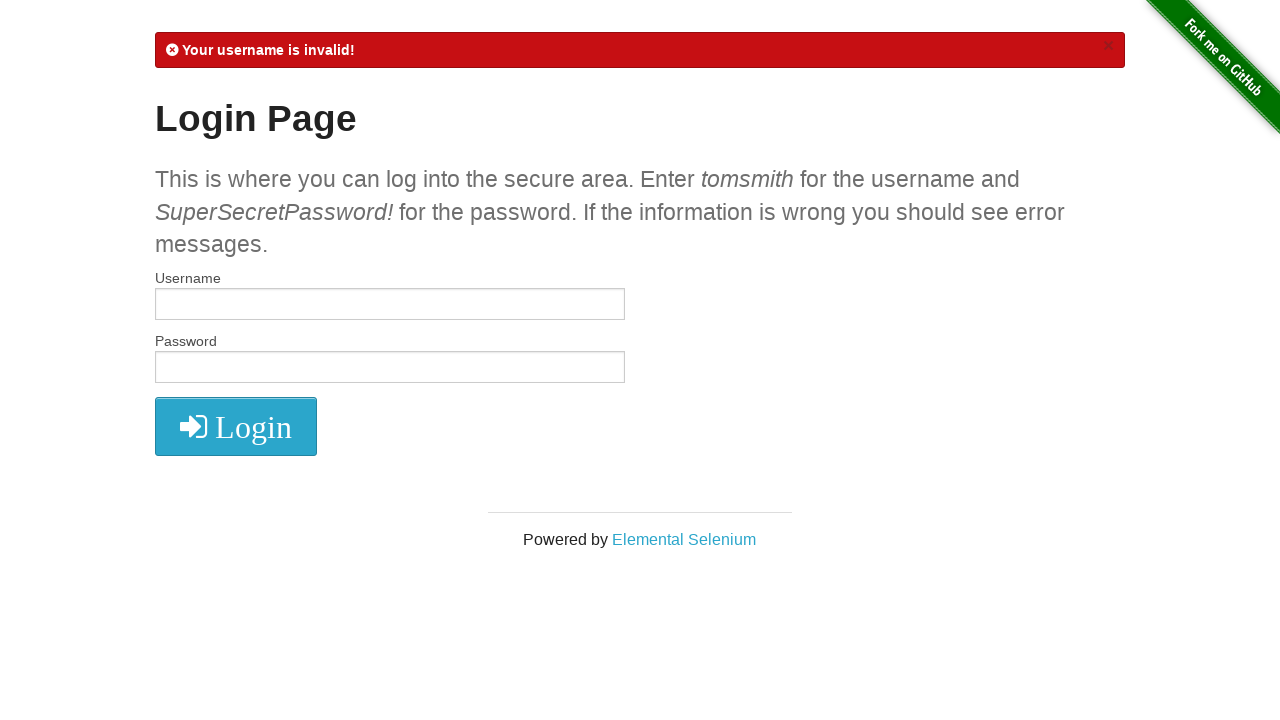

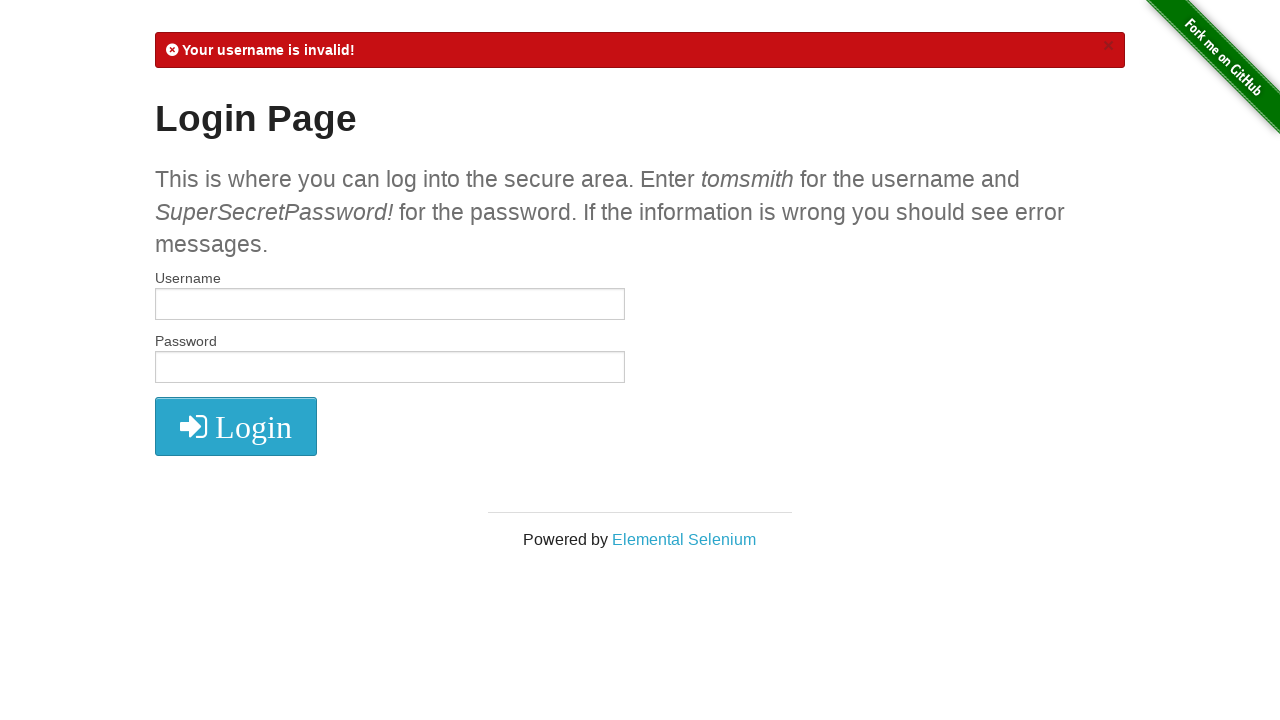